Tests a user registration form by filling in all required fields (first name, last name, address, phone, username, email, password, and password confirmation) with randomly generated data and submitting the form.

Starting URL: https://claruswaysda.github.io/form.html

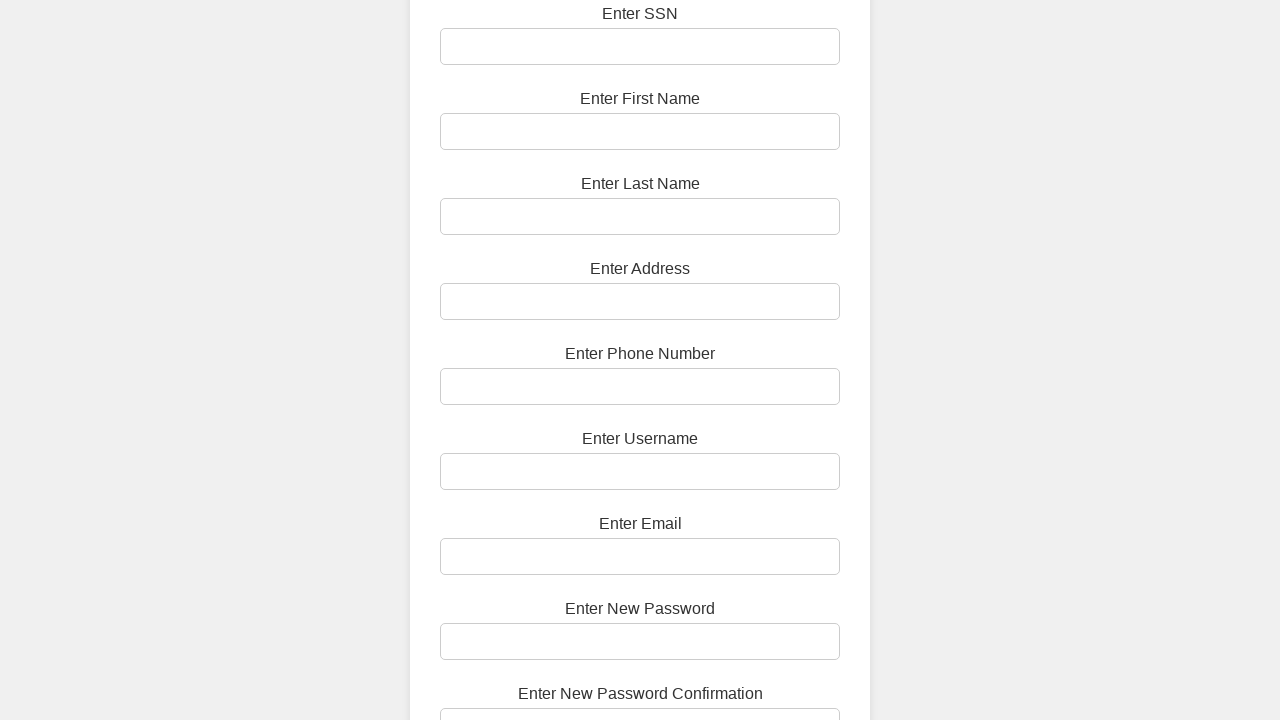

Filled first name field with 'Michael' on #first-name
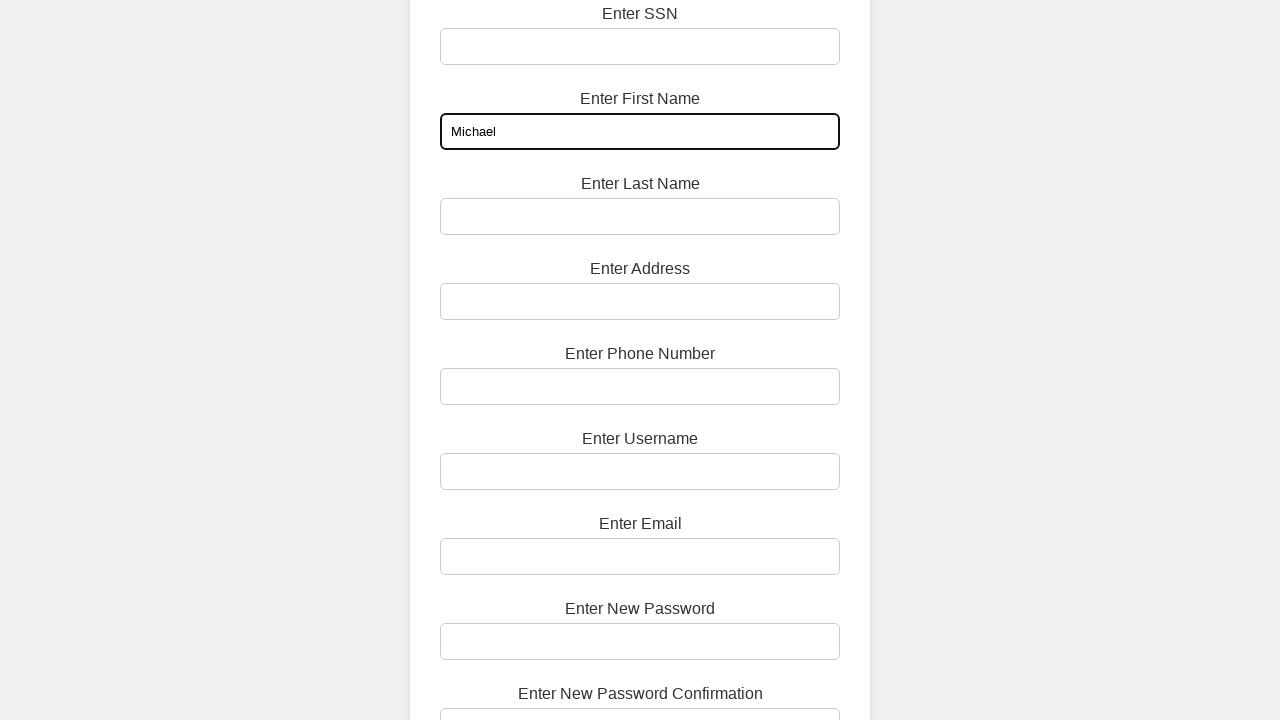

Filled last name field with 'Thompson' on #last-name
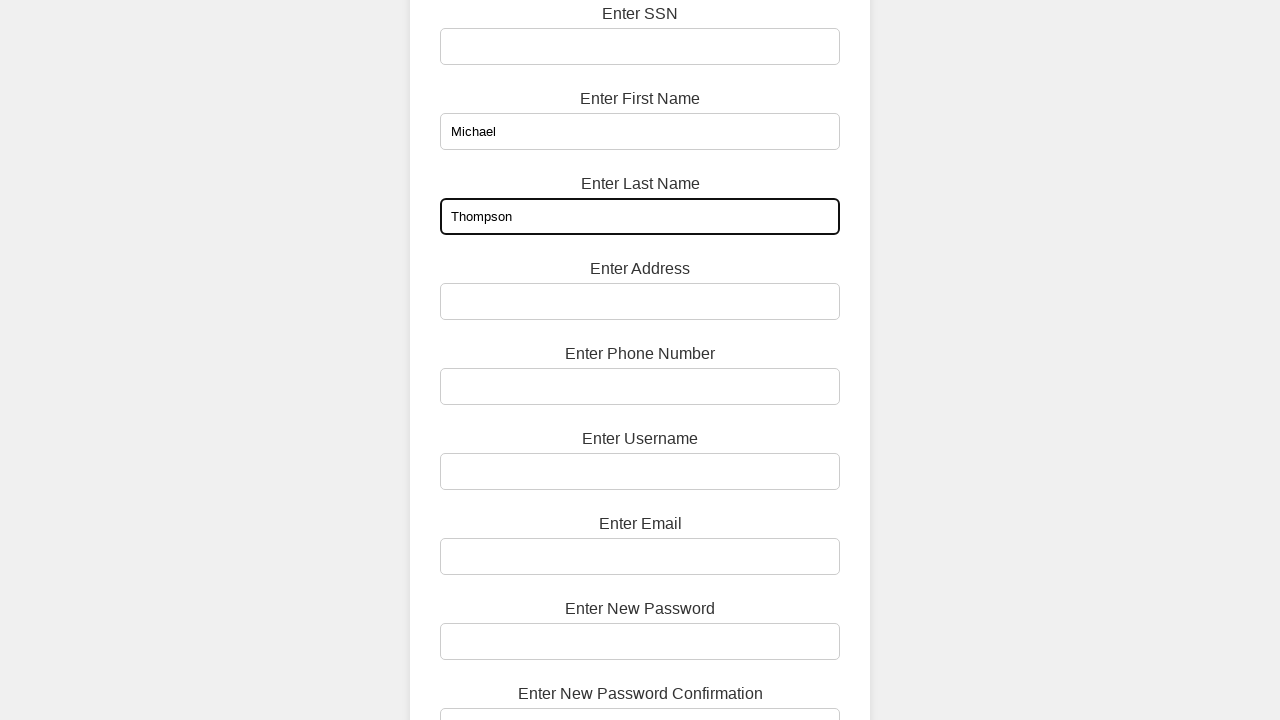

Filled address field with '742 Evergreen Terrace, Springfield, IL 62704' on #address
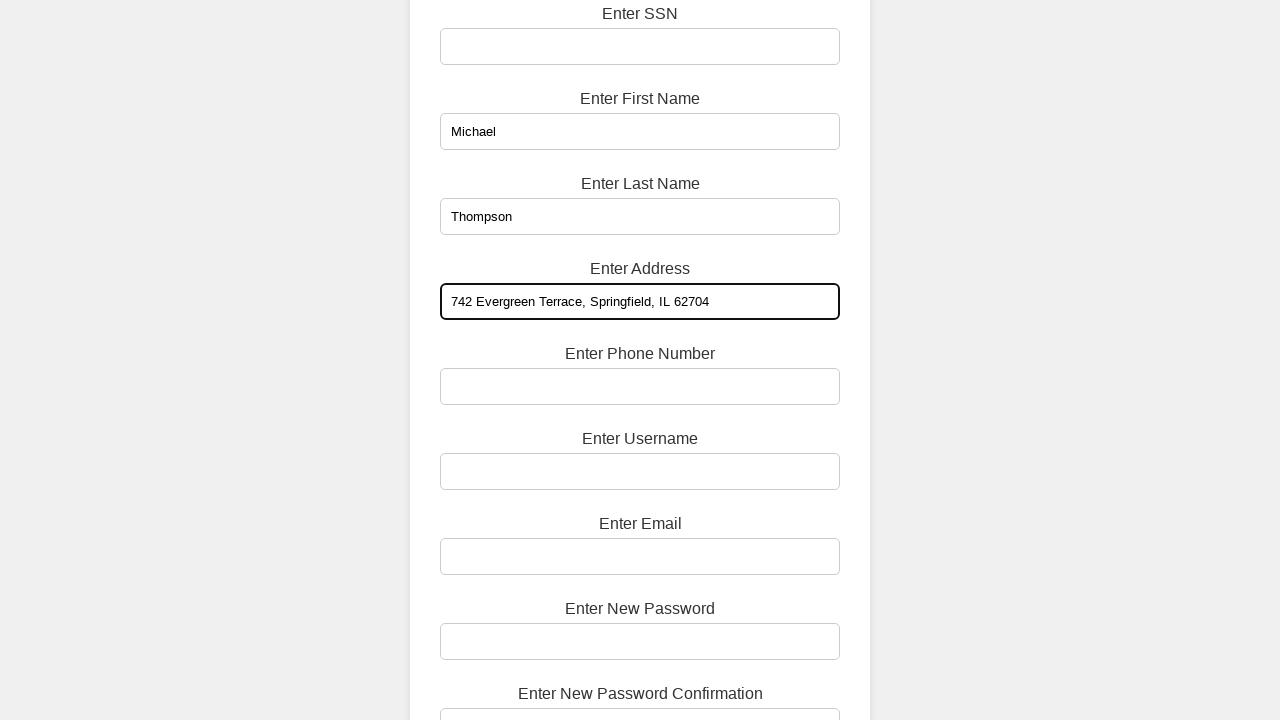

Filled phone number field with '555-867-5309' on #phone
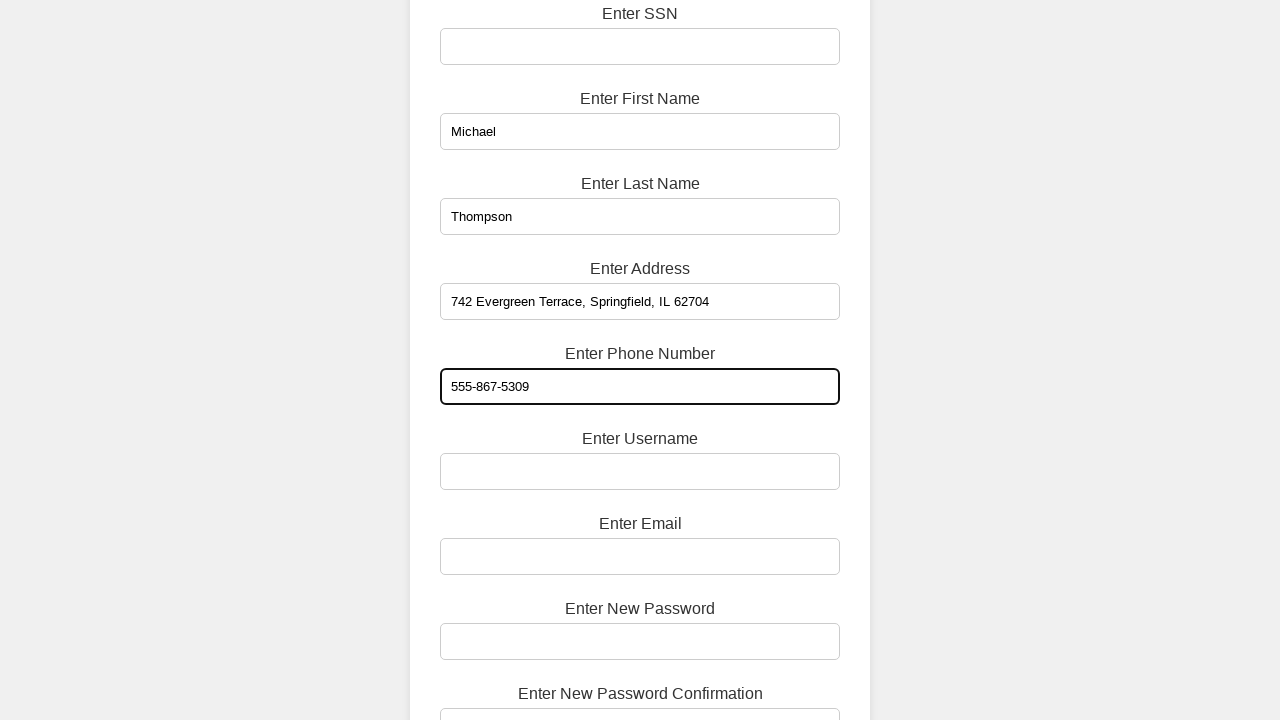

Filled username field with 'mthompson_92' on #username
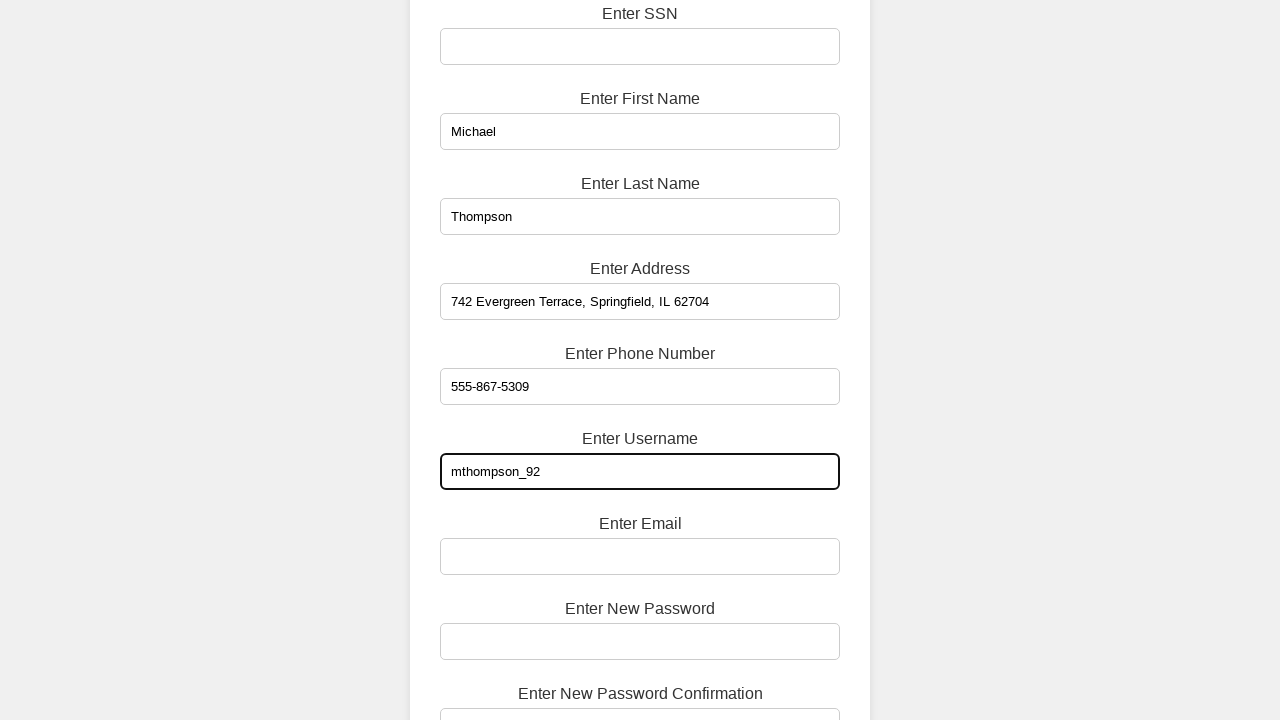

Filled email field with 'michael.thompson92@example.com' on #email
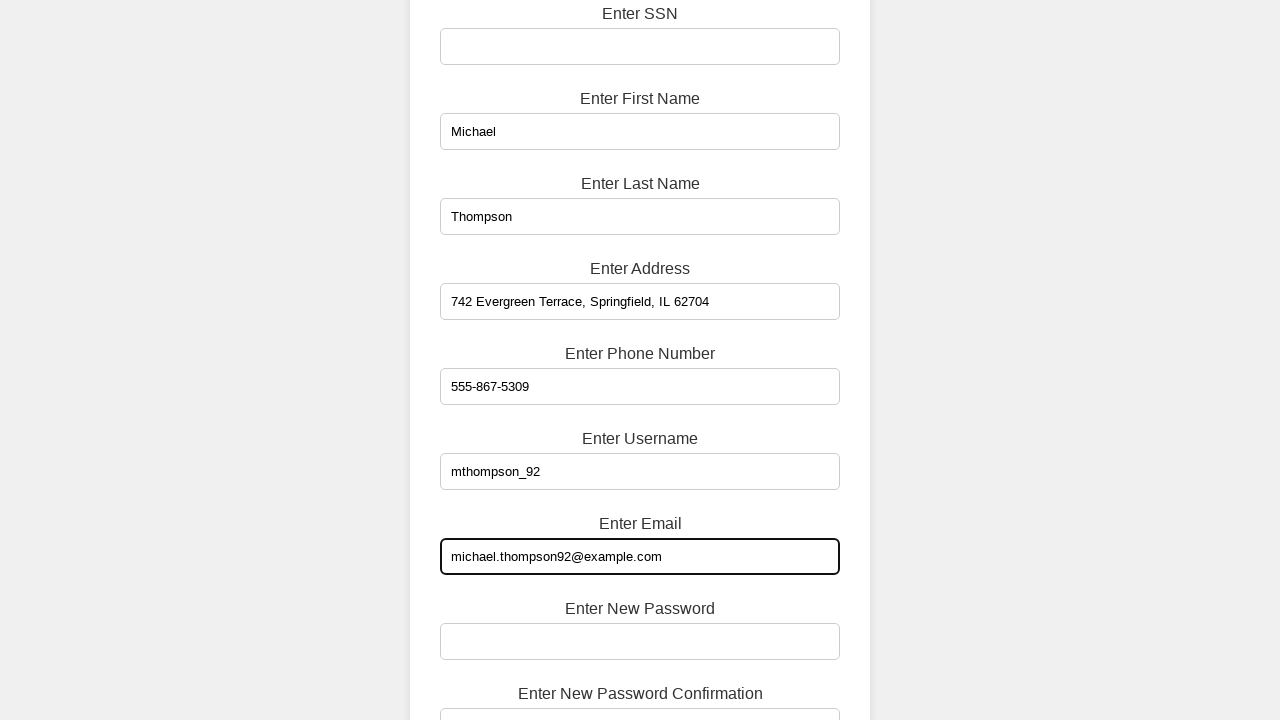

Filled password field with 'SecurePass#2024' on #password
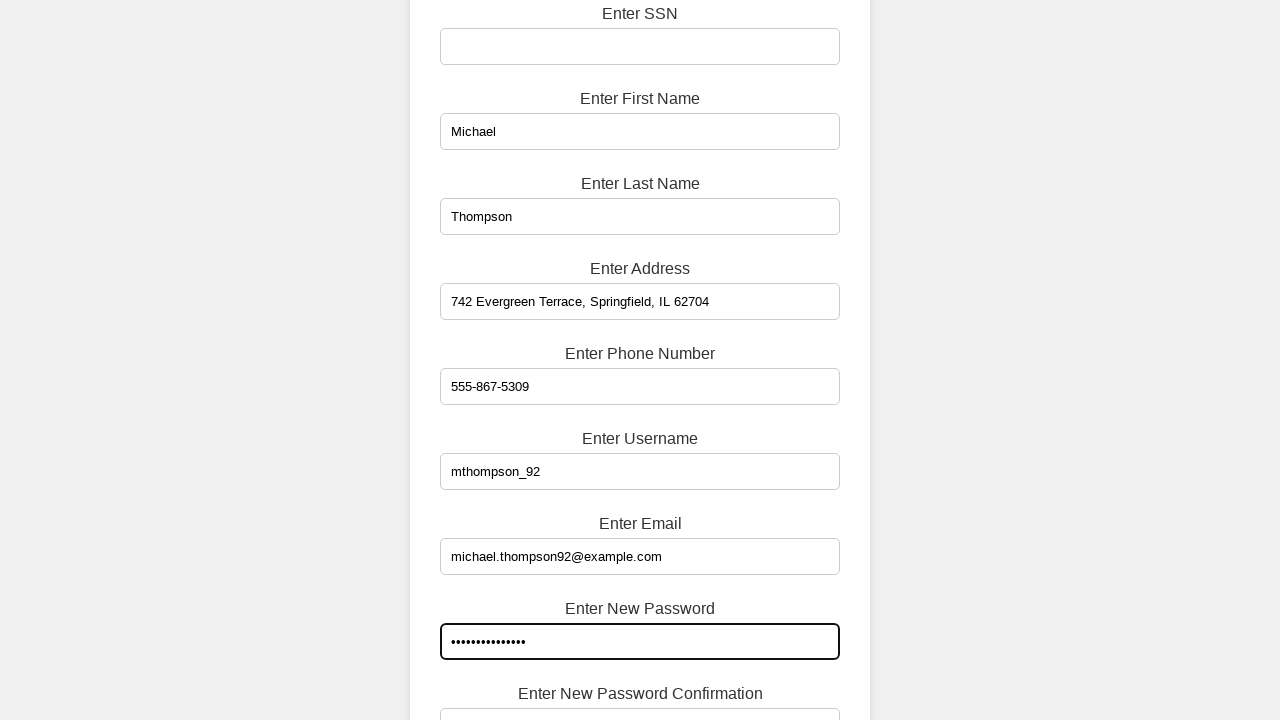

Filled password confirmation field with 'SecurePass#2024' on #confirm-password
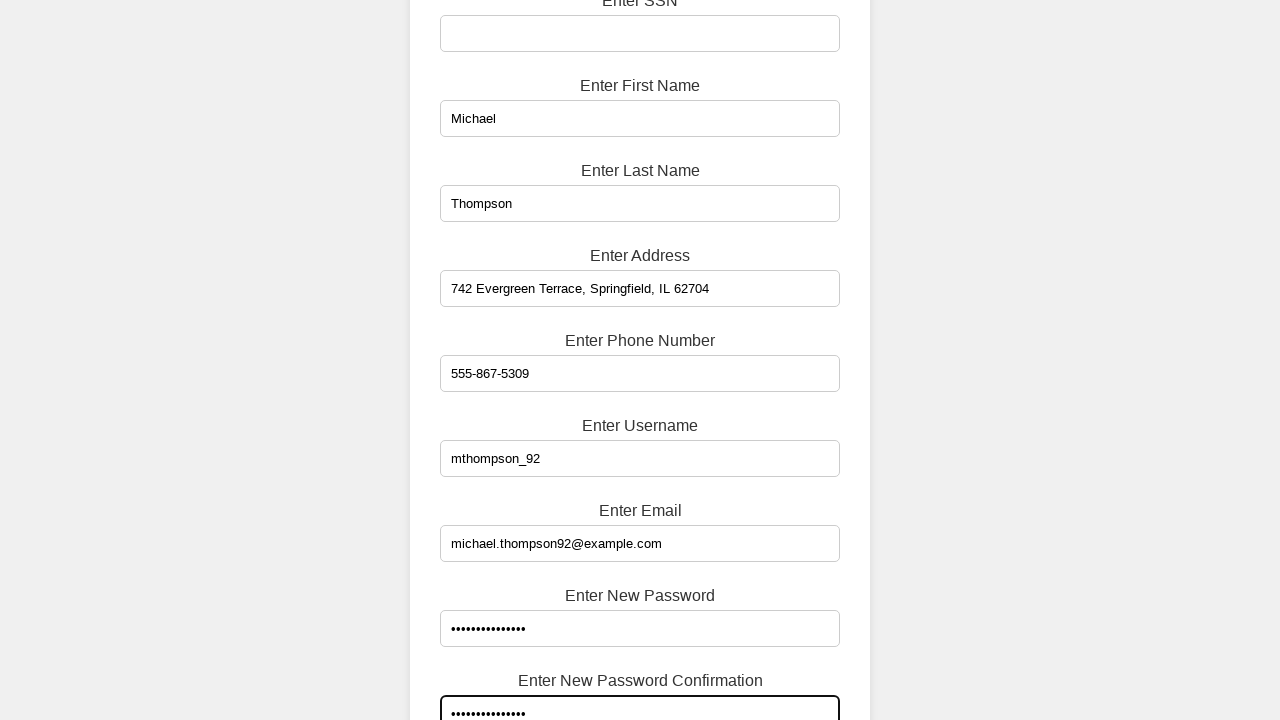

Clicked register button to submit the form at (640, 672) on .button
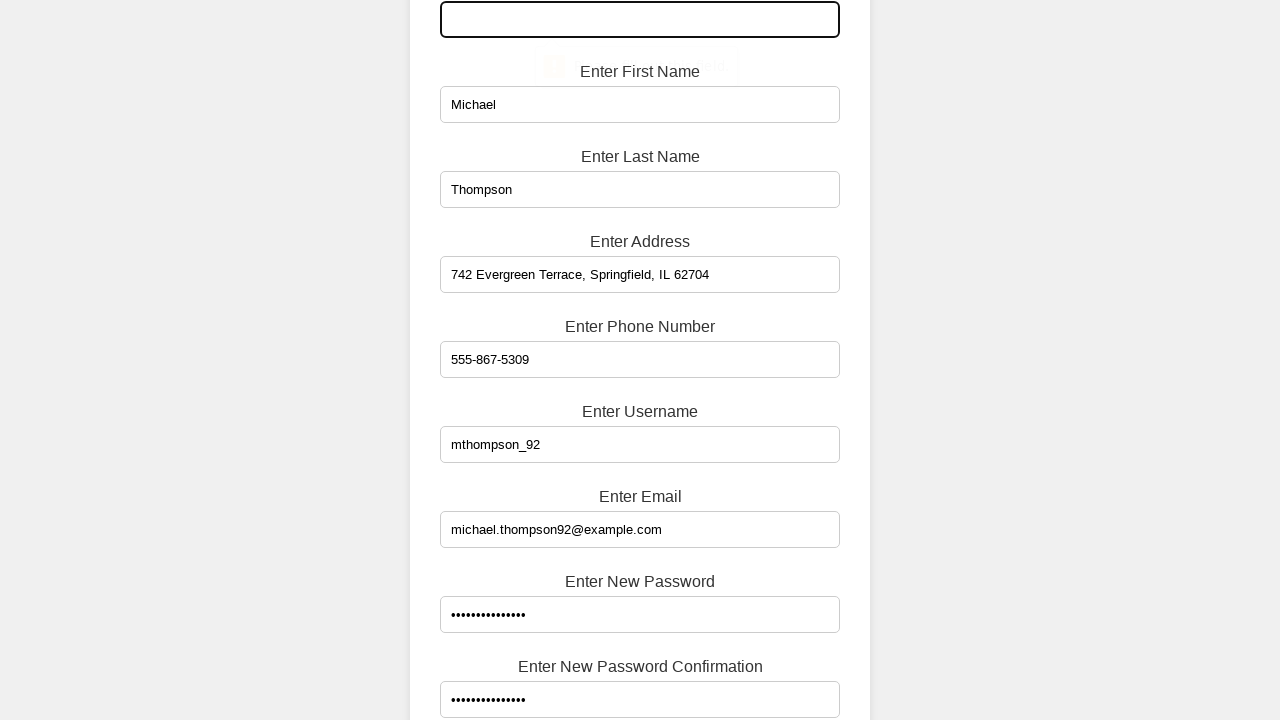

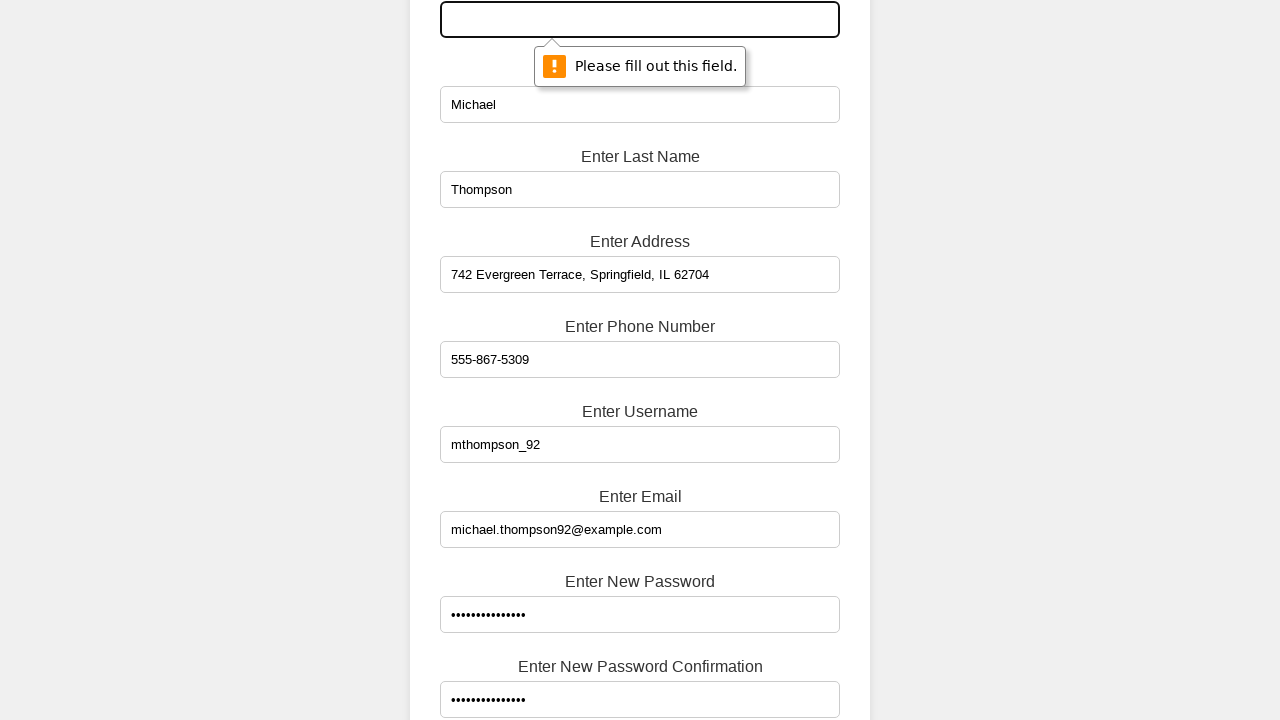